Navigates to the Playwright documentation site, clicks the "Get started" link, and verifies the Installation heading is visible

Starting URL: https://playwright.dev/

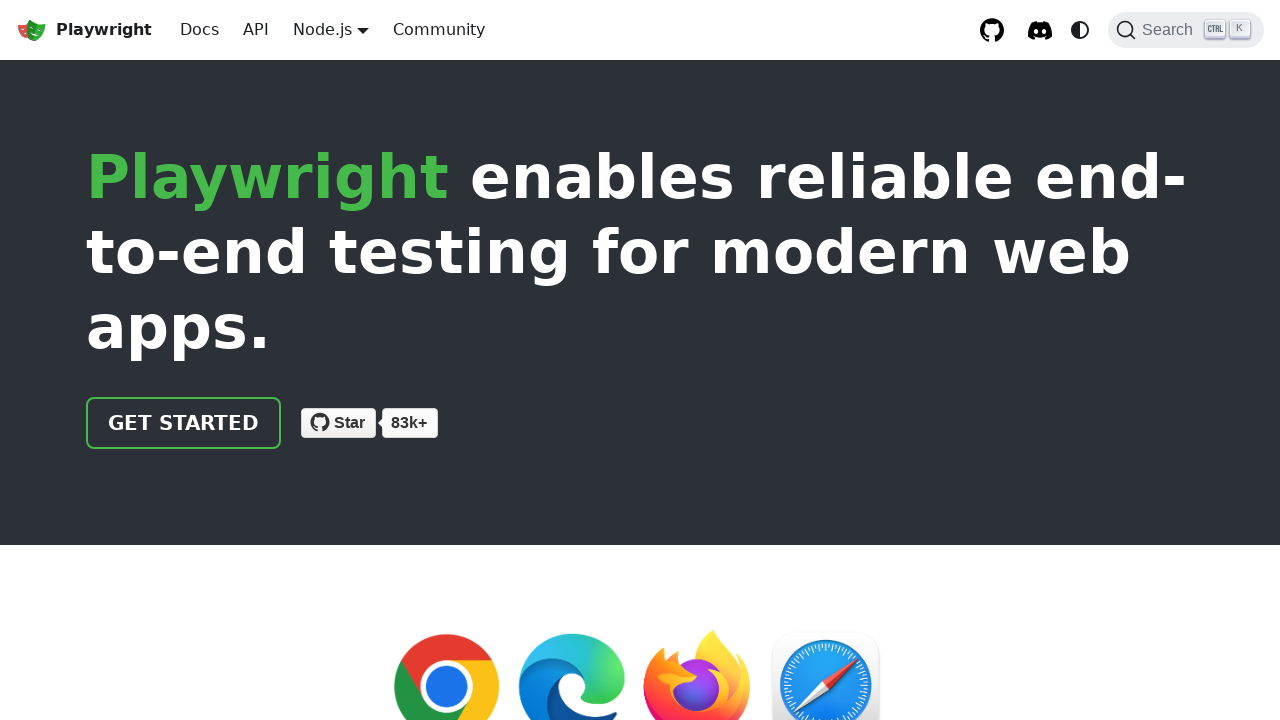

Navigated to Playwright documentation site at https://playwright.dev/
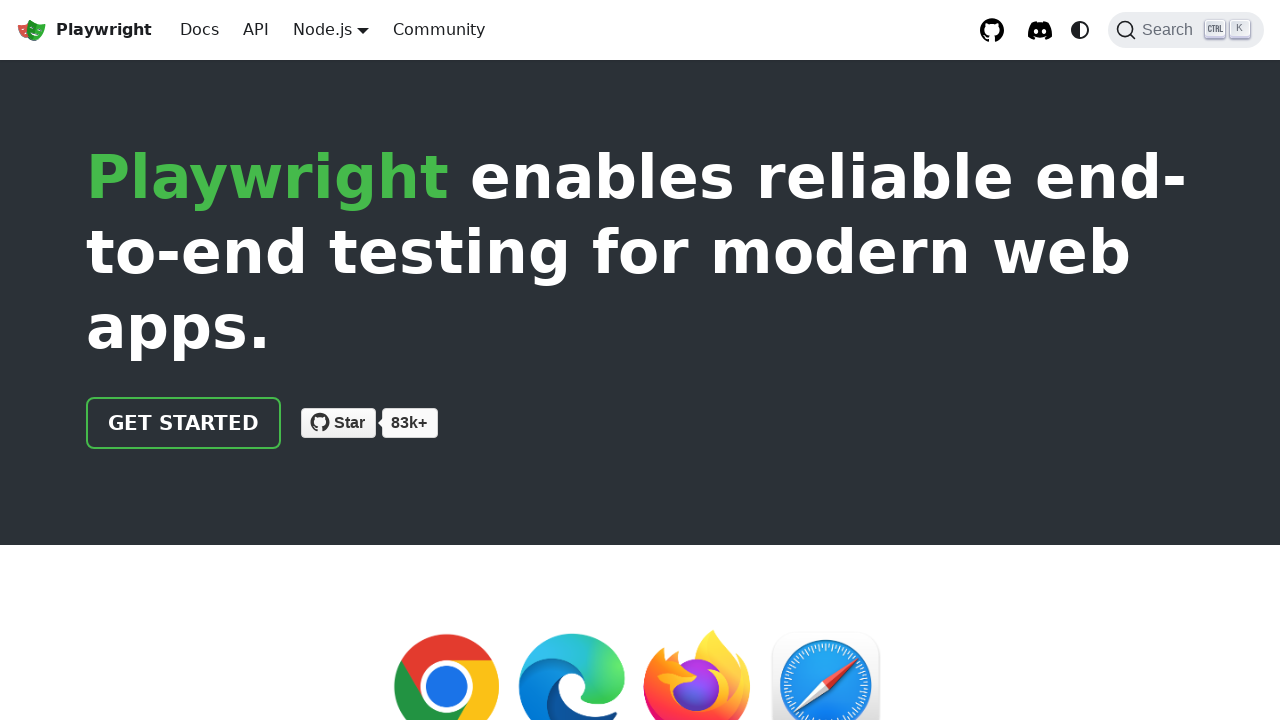

Clicked 'Get started' link at (184, 423) on internal:role=link[name="Get started"i]
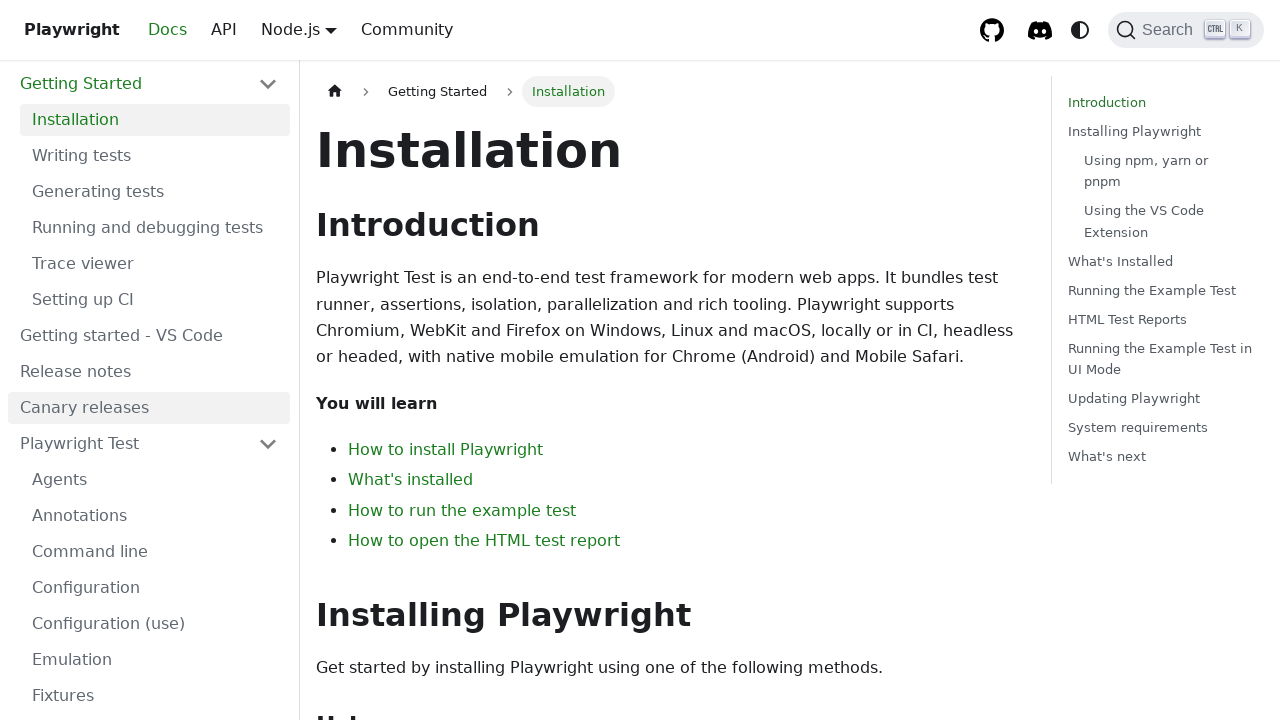

Installation heading is visible on the page
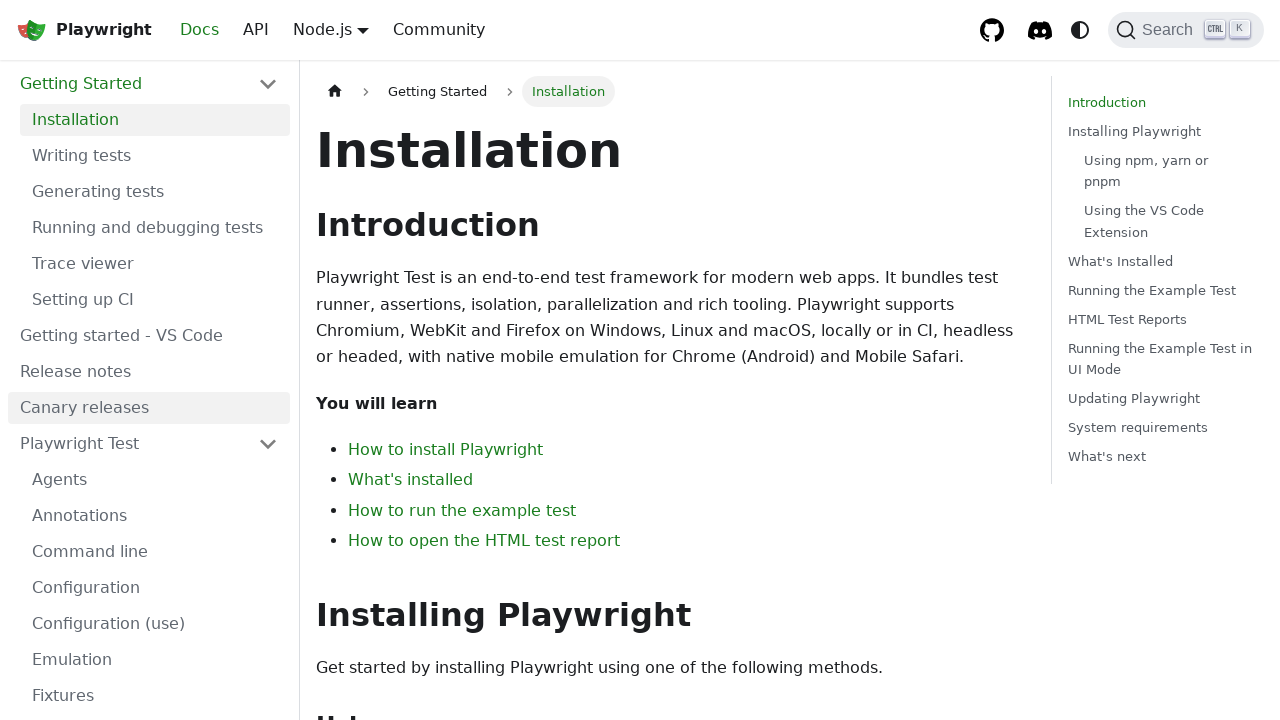

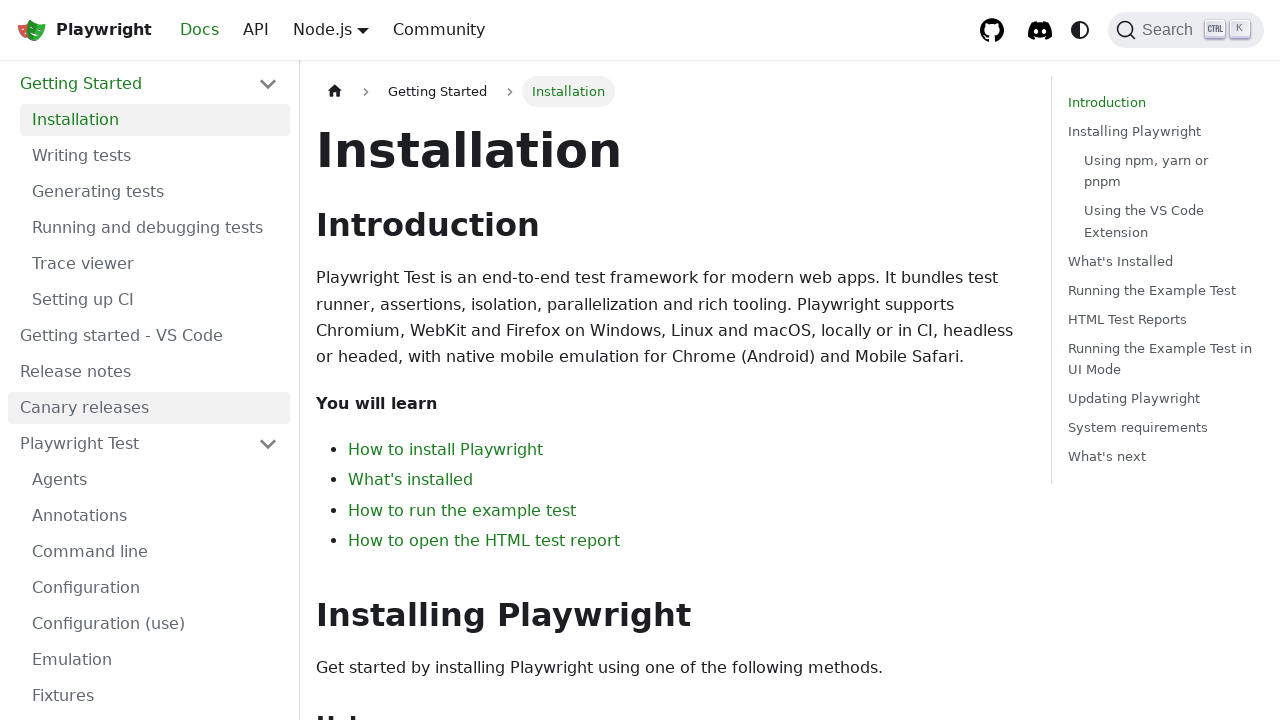